Tests JavaScript alert handling by triggering different types of alerts (simple alert, confirm dialog, and prompt) and interacting with them

Starting URL: https://the-internet.herokuapp.com/javascript_alerts

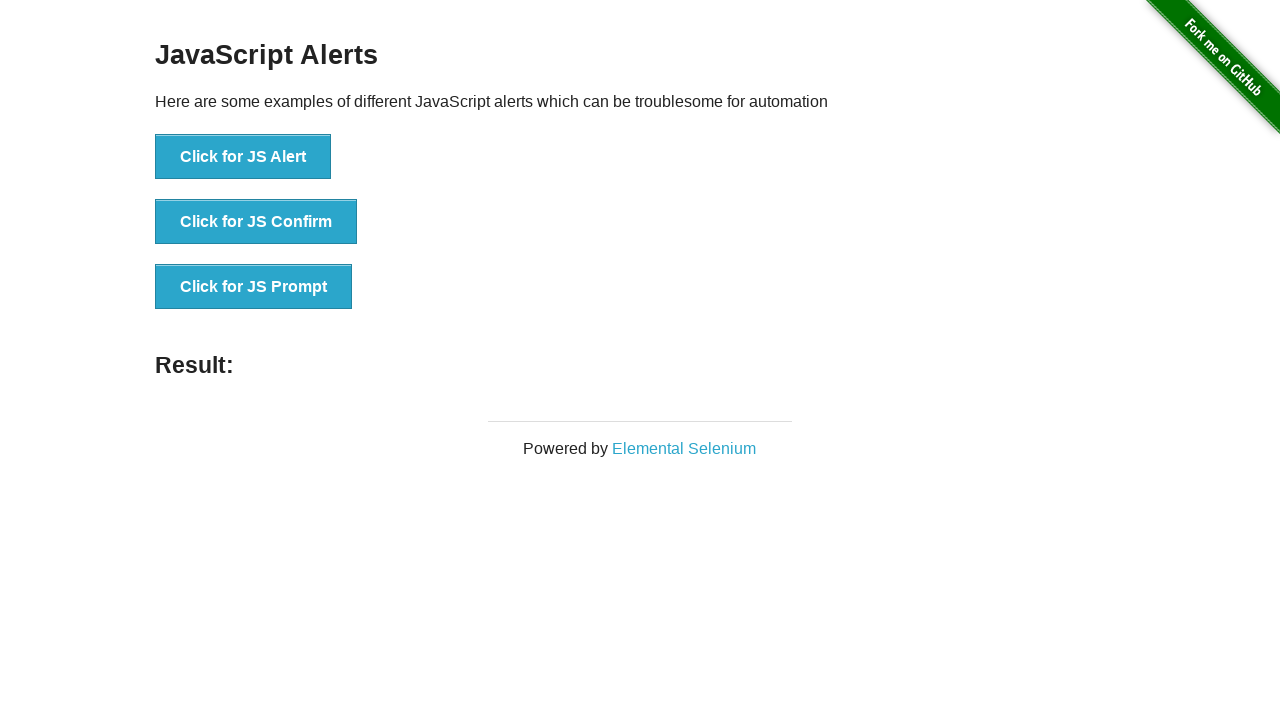

Clicked button to trigger simple JavaScript alert at (243, 157) on xpath=//button[text()='Click for JS Alert']
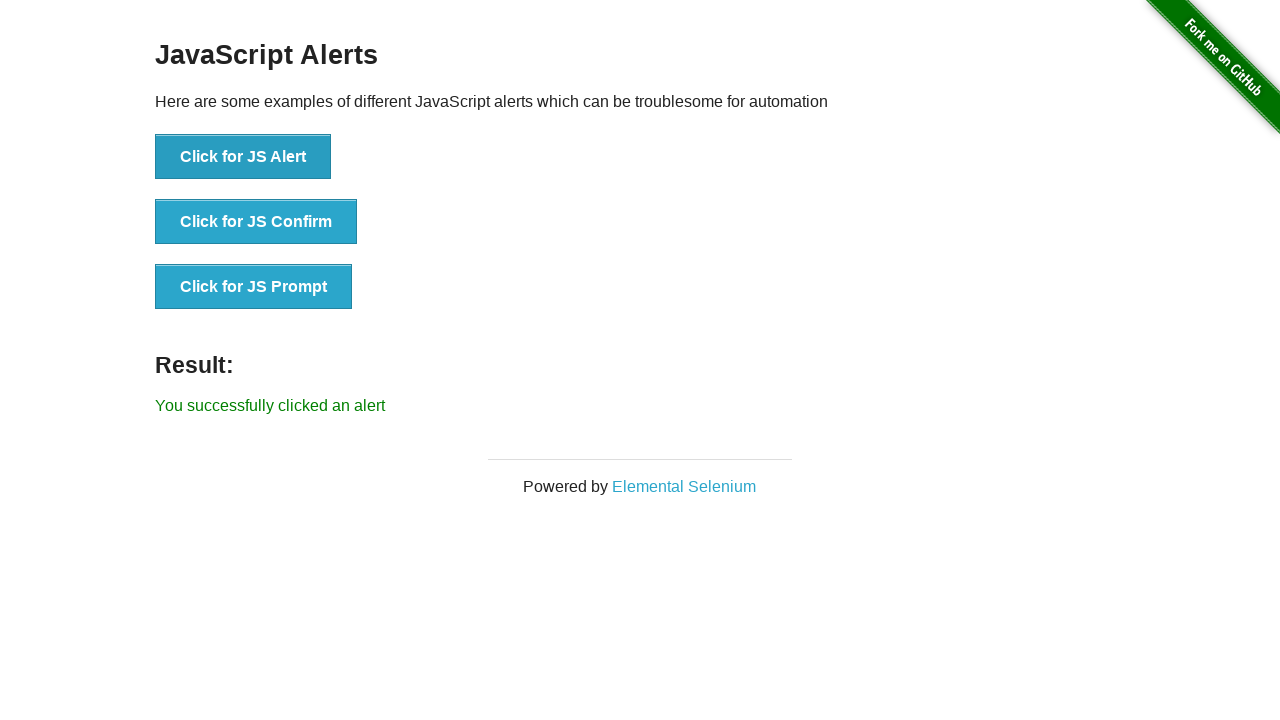

Accepted simple alert dialog
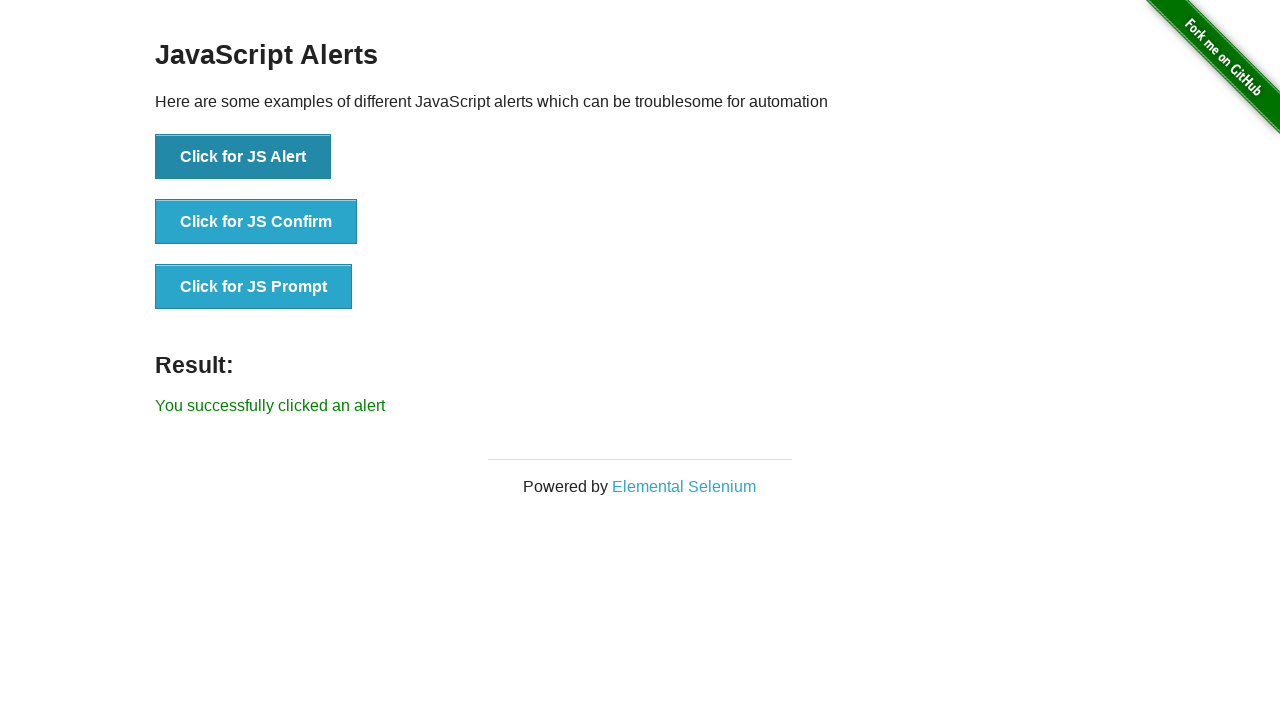

Clicked button to trigger JavaScript confirm dialog at (256, 222) on xpath=//button[text()='Click for JS Confirm']
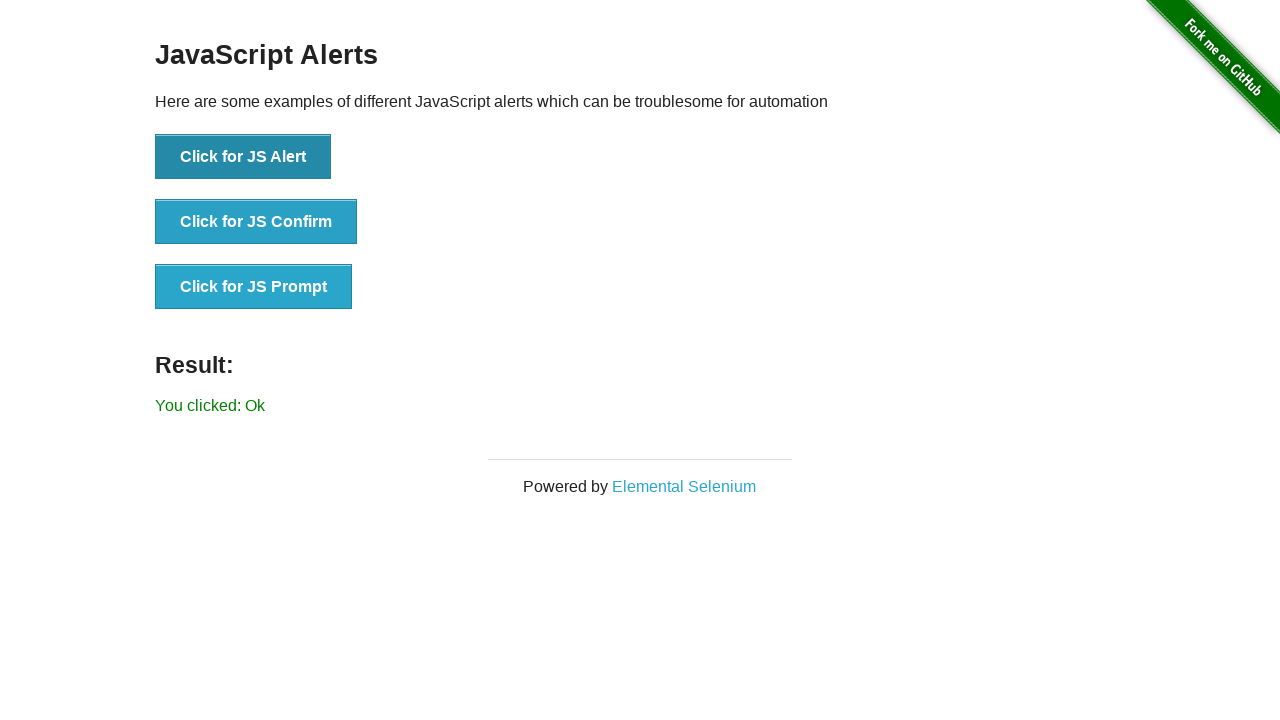

Dismissed confirm dialog
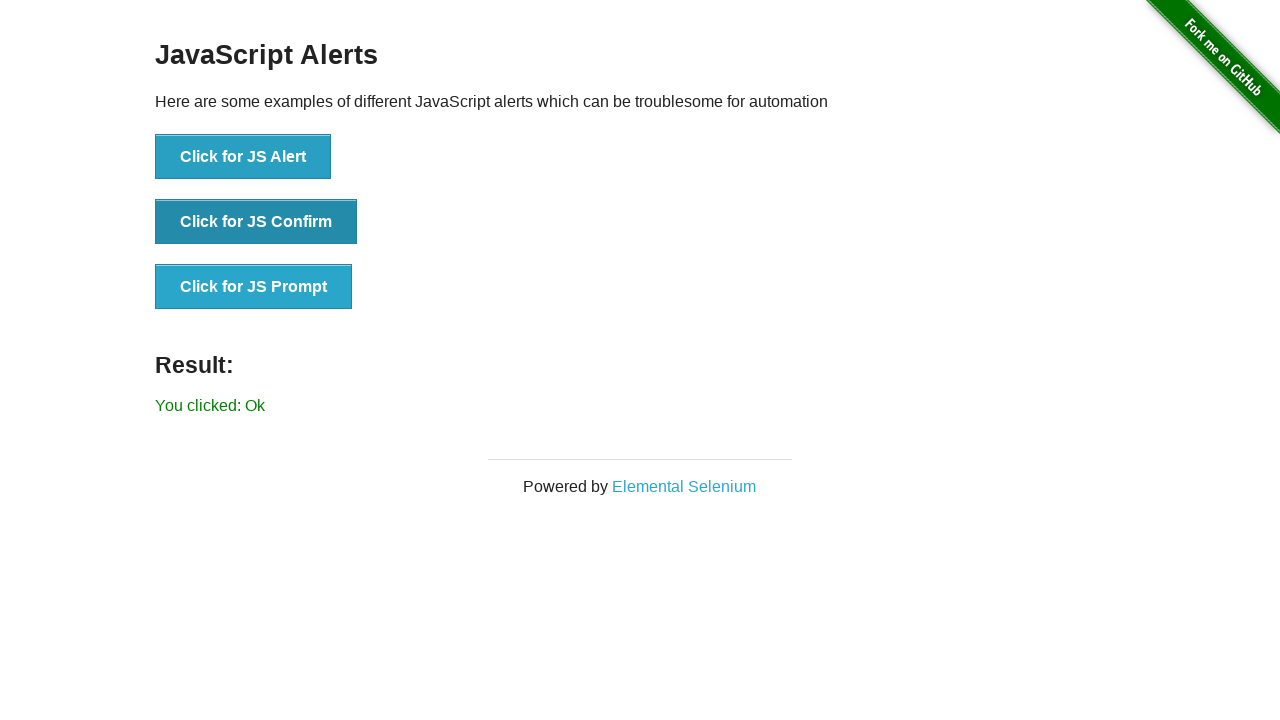

Clicked button to trigger JavaScript prompt dialog at (254, 287) on xpath=//button[text()='Click for JS Prompt']
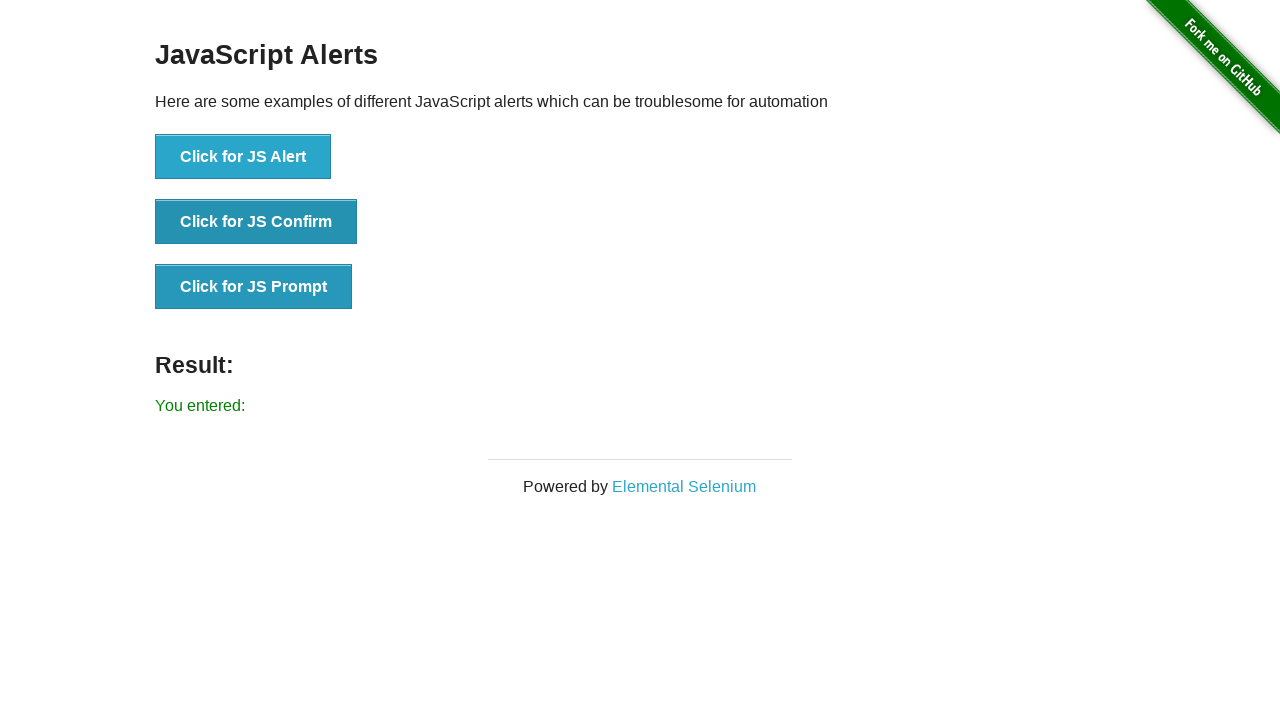

Accepted prompt dialog with text 'Test Application'
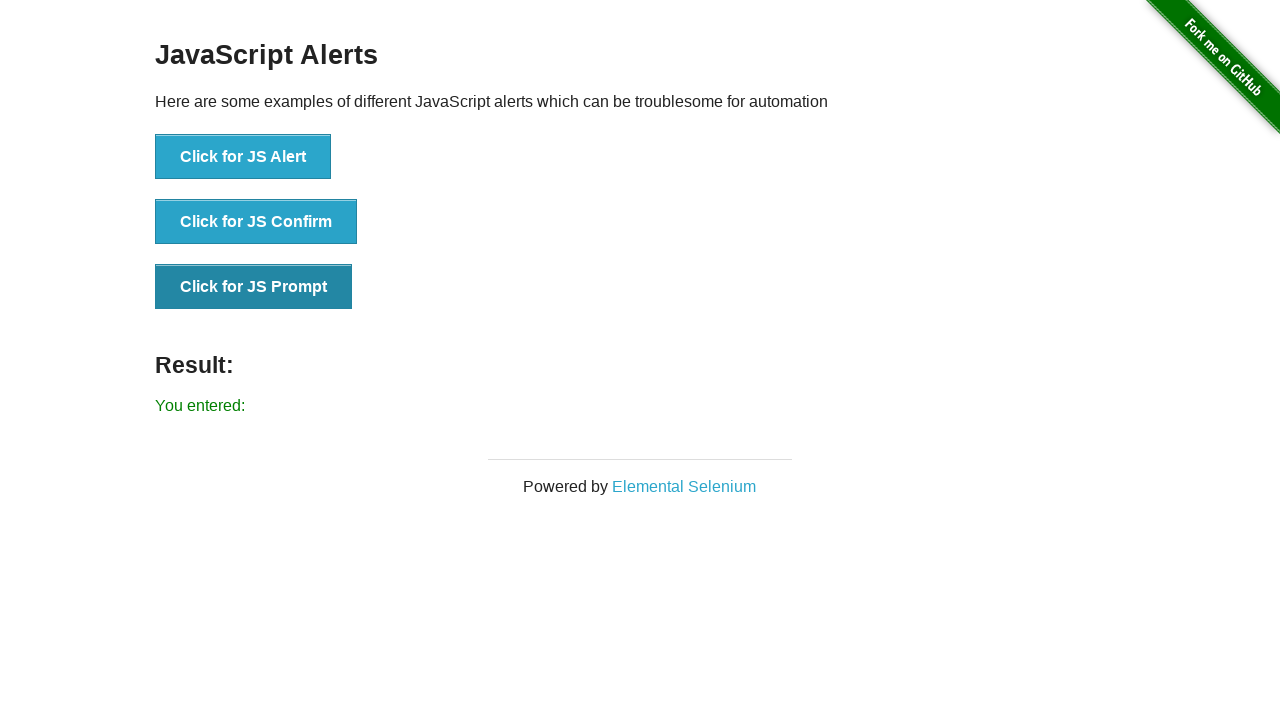

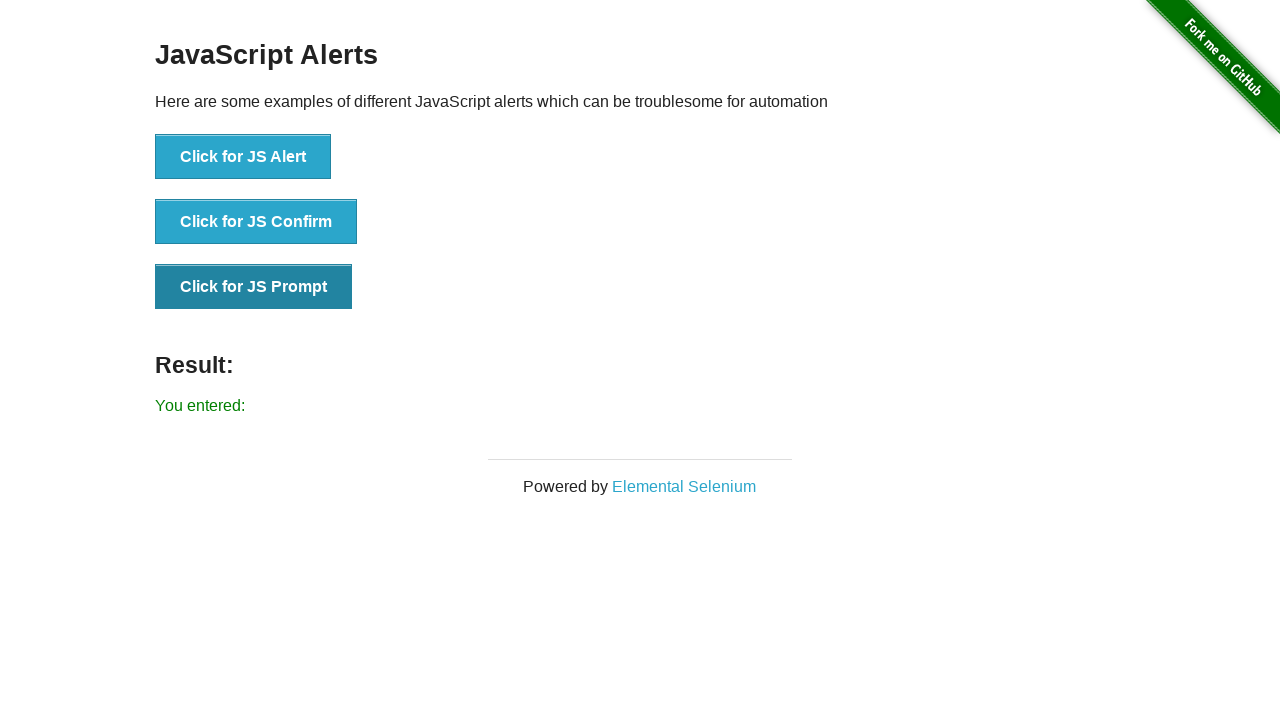